Tests opening a popup window by clicking a link and demonstrates handling multiple browser windows/tabs

Starting URL: http://omayo.blogspot.com/

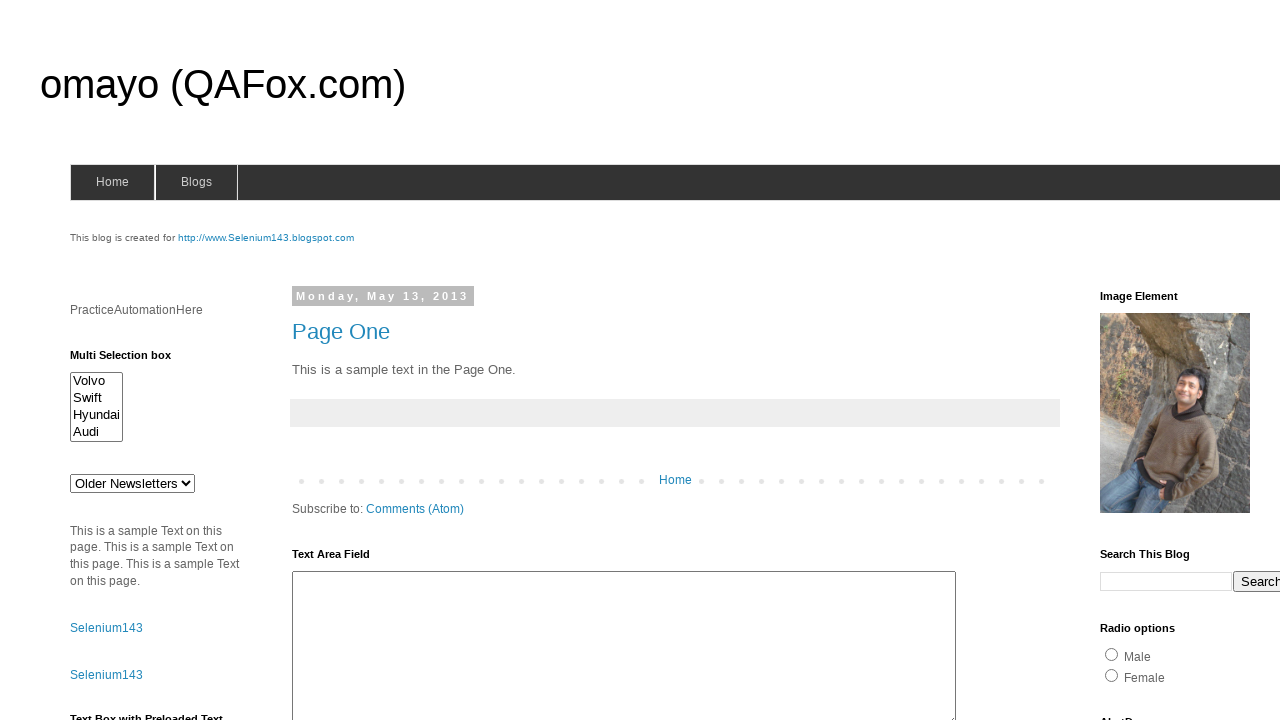

Clicked the 'Open a popup window' link at (132, 360) on xpath=//a[text()='Open a popup window']
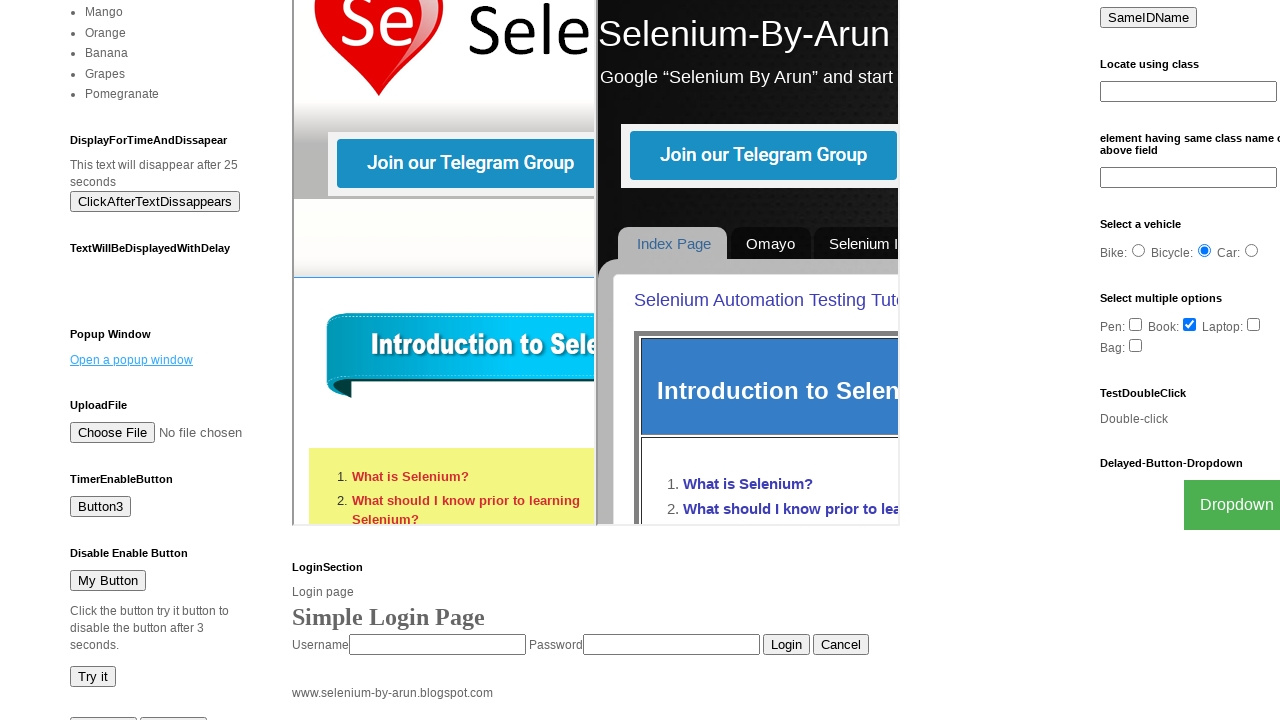

Waited 1 second for popup window to open
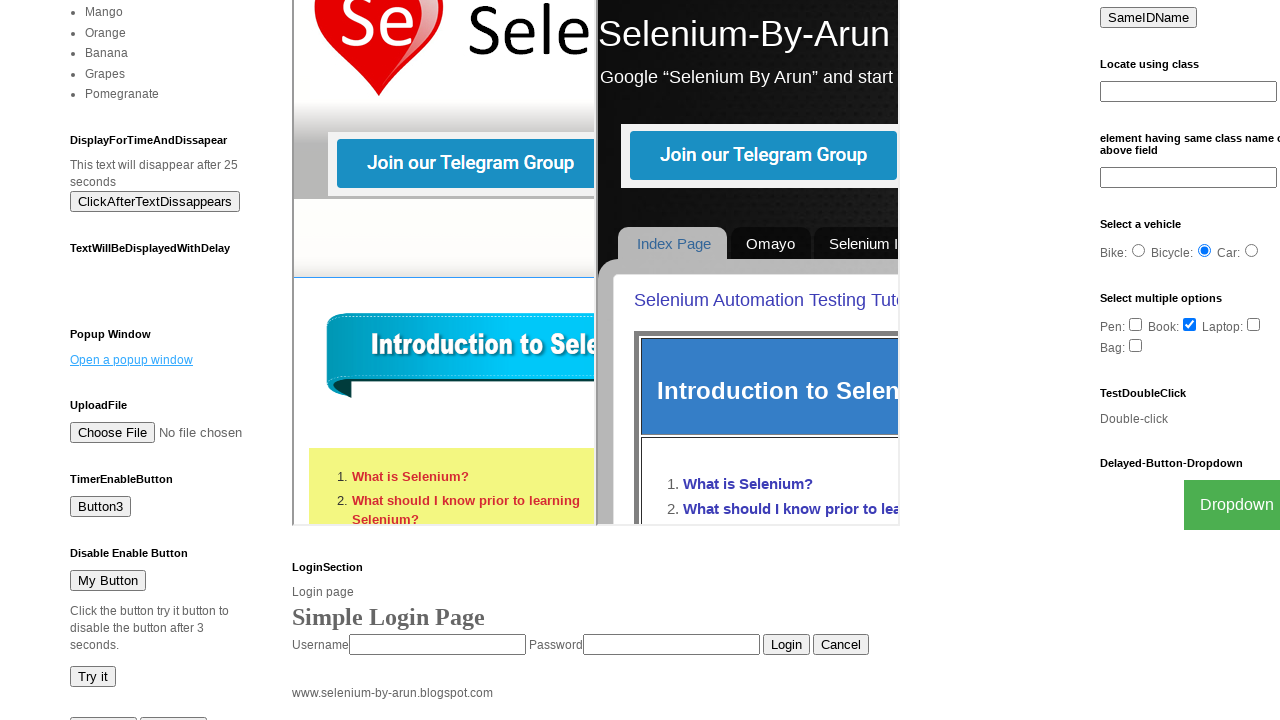

Retrieved all pages from context
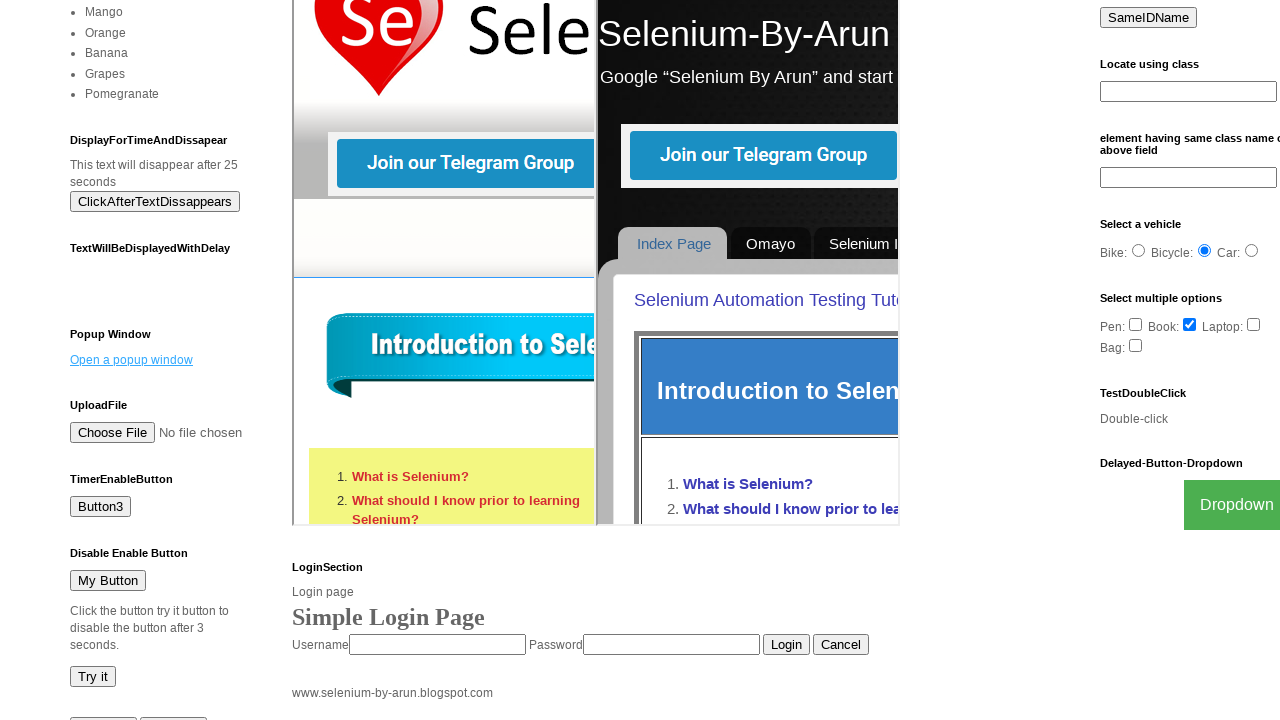

Verified popup window opened - total pages: 2
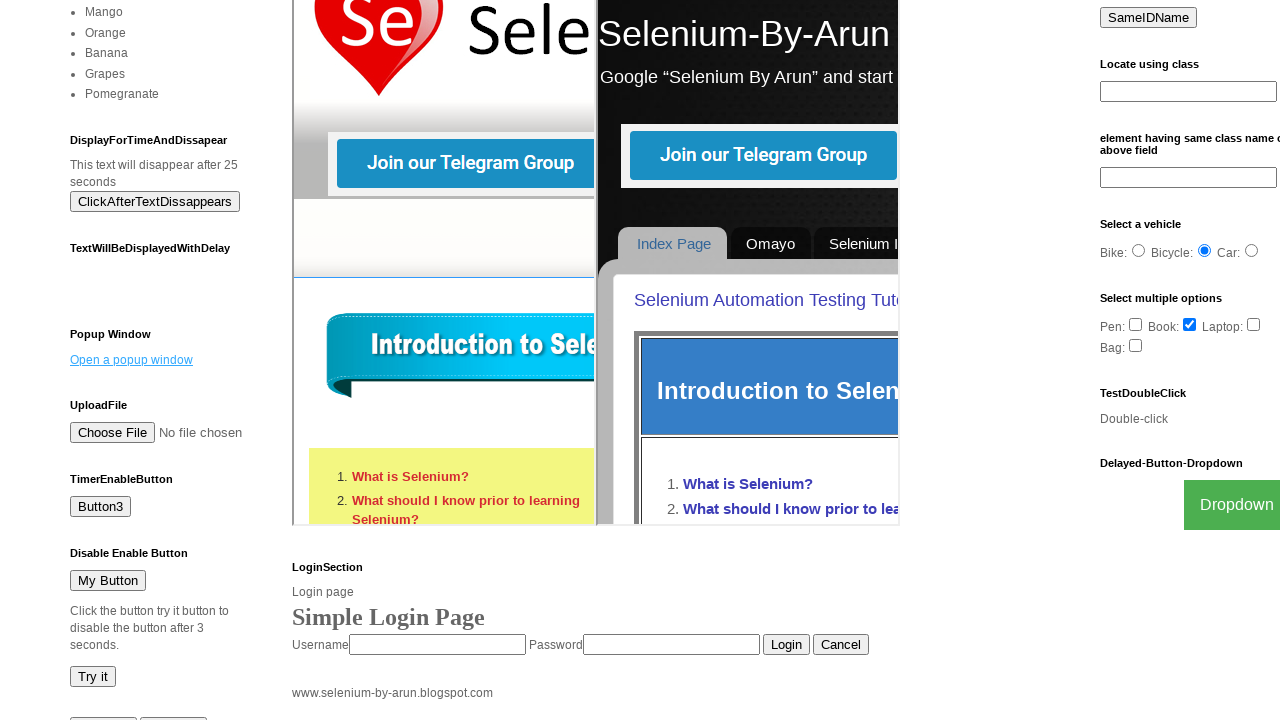

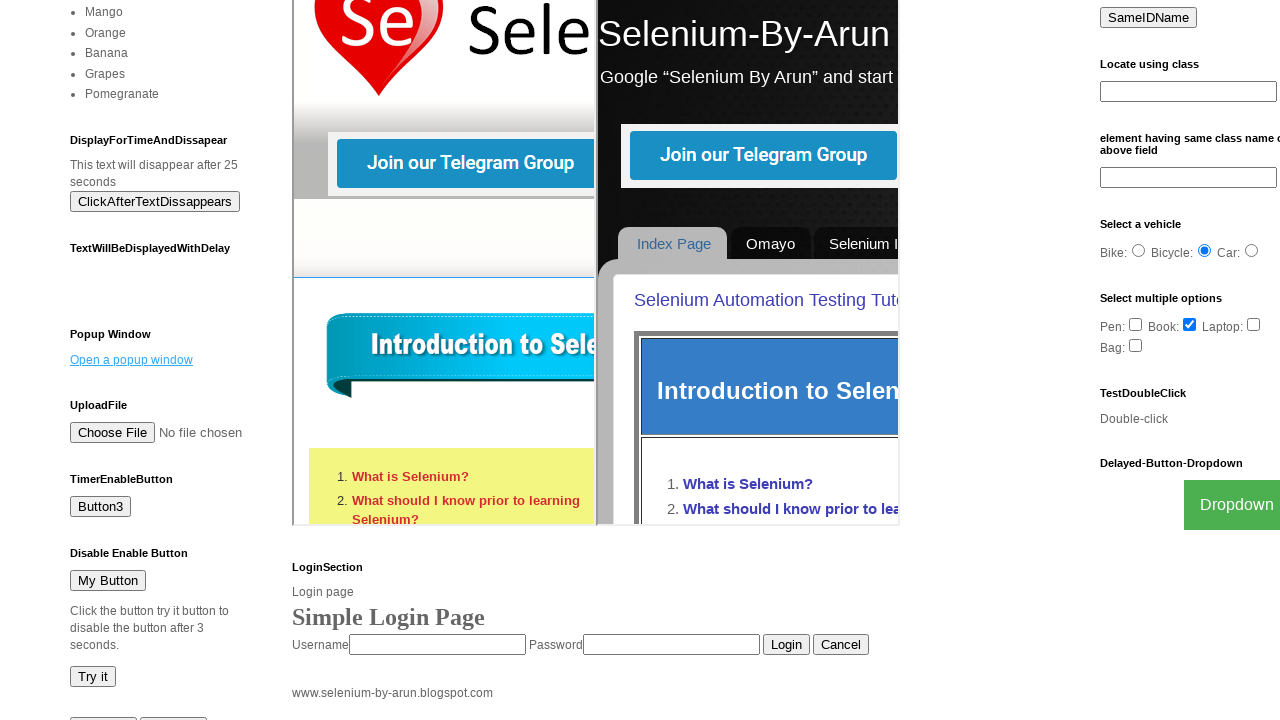